Navigates to a checkbox demo page and selects a specific checkbox option (Option-2) from a list of checkboxes

Starting URL: https://syntaxprojects.com/basic-checkbox-demo.php

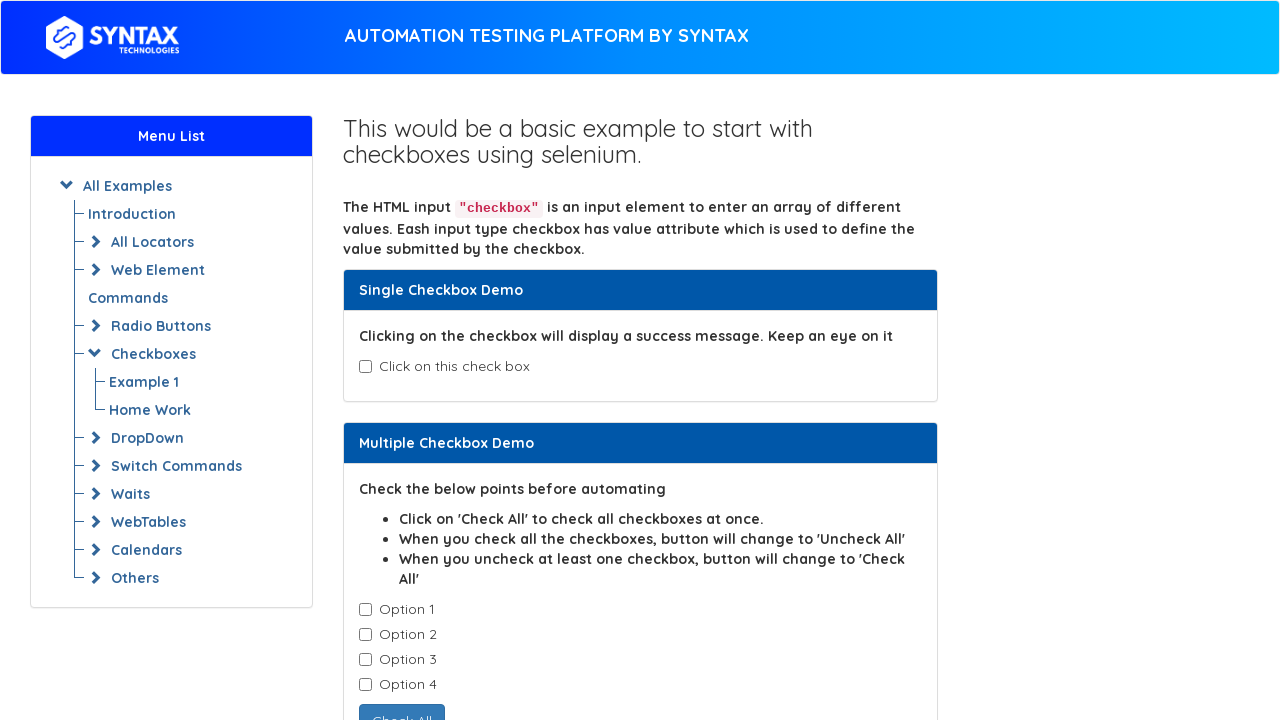

Navigated to checkbox demo page
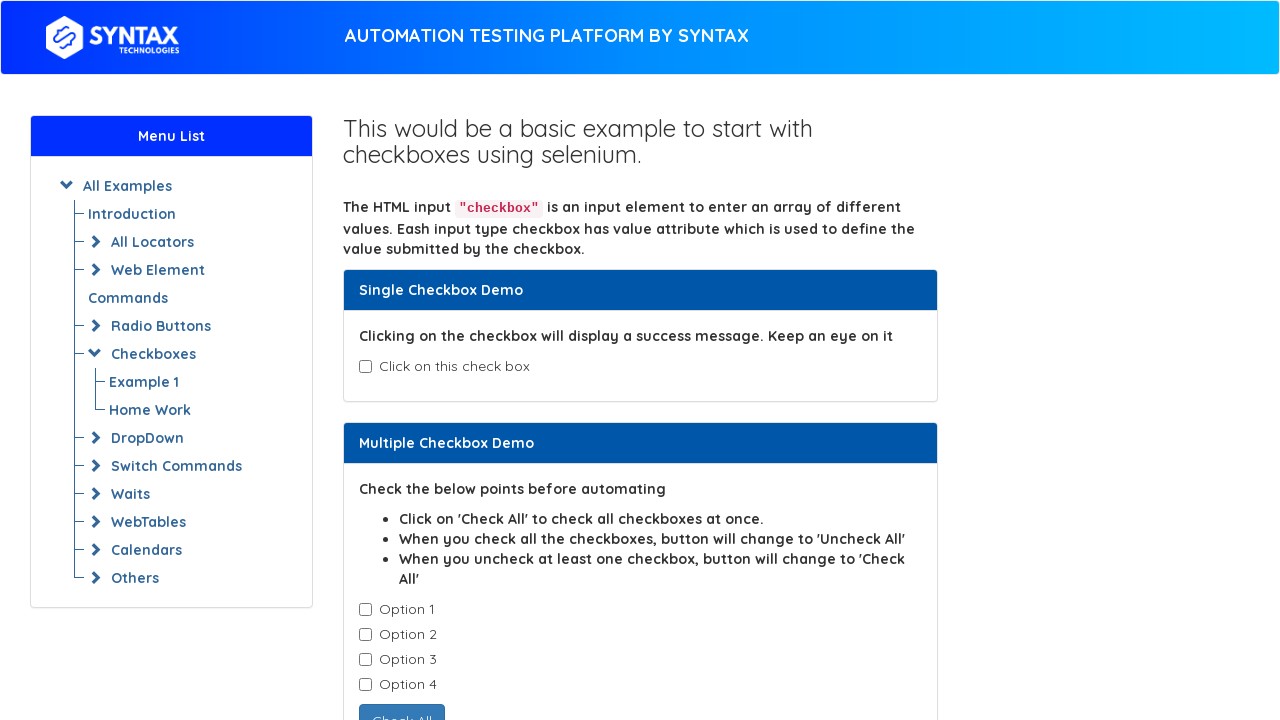

Located all checkboxes with class 'cb1-element'
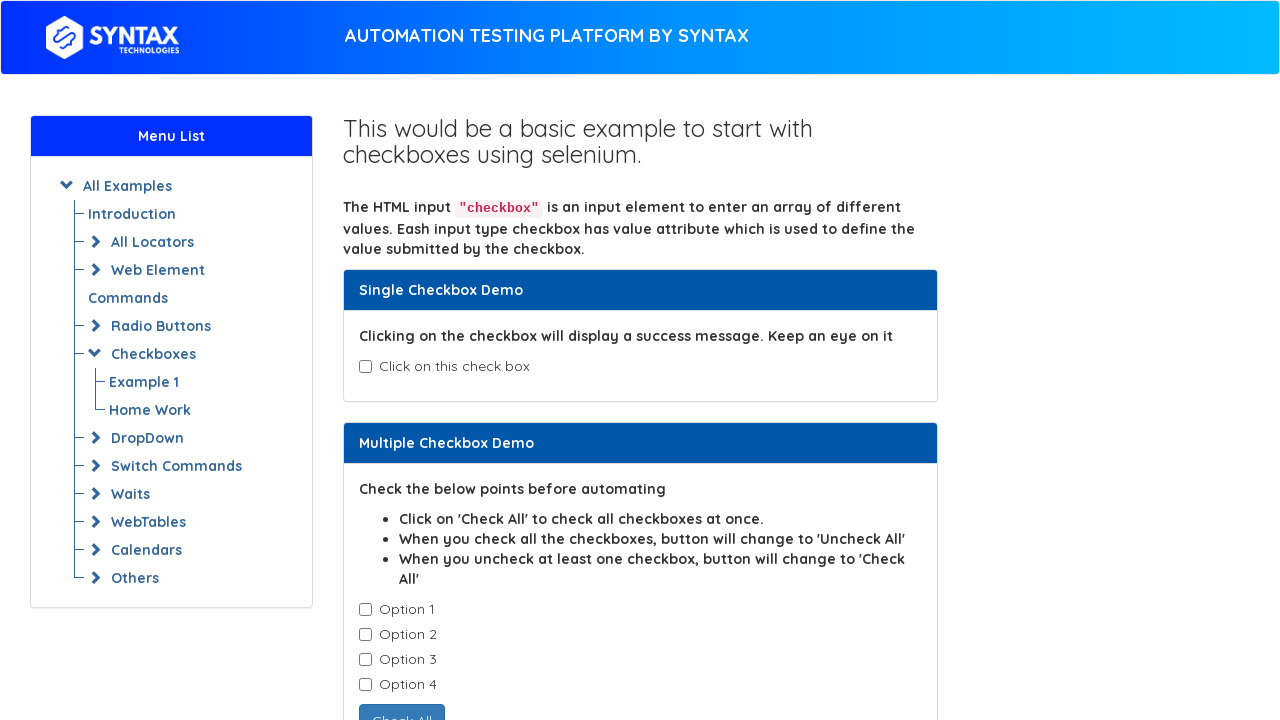

Retrieved checkbox value: Option-1
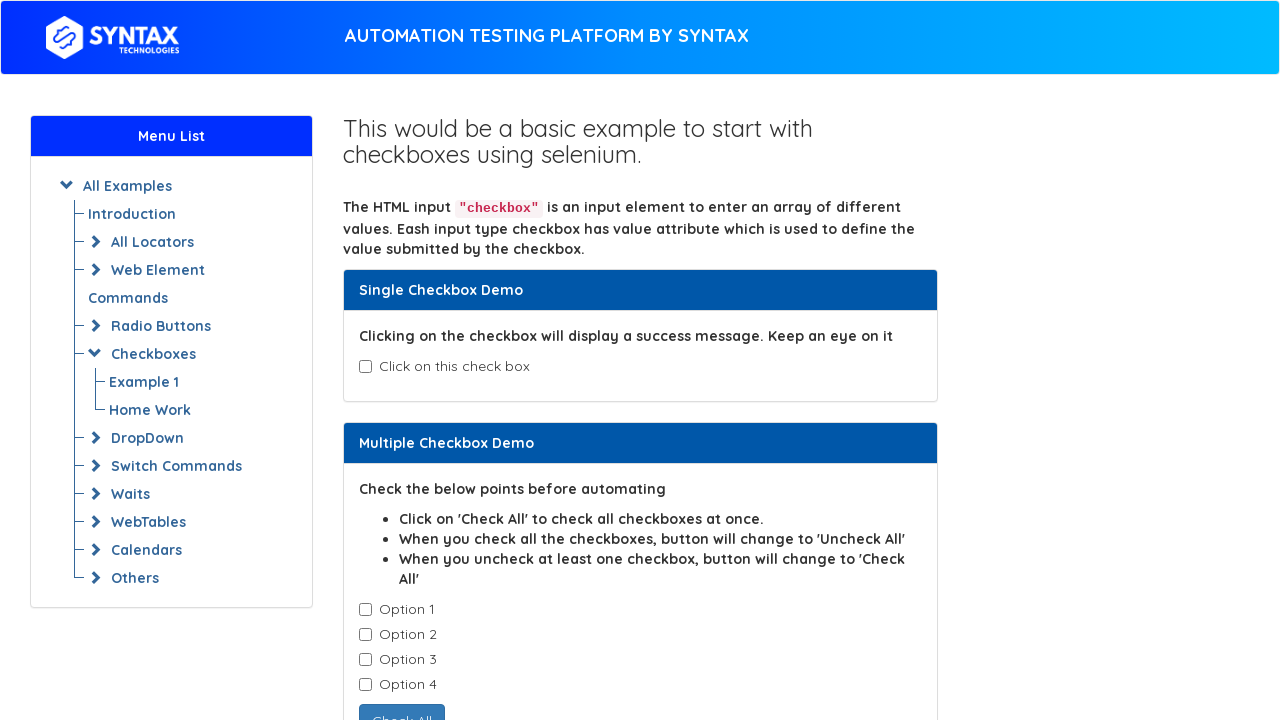

Retrieved checkbox value: Option-2
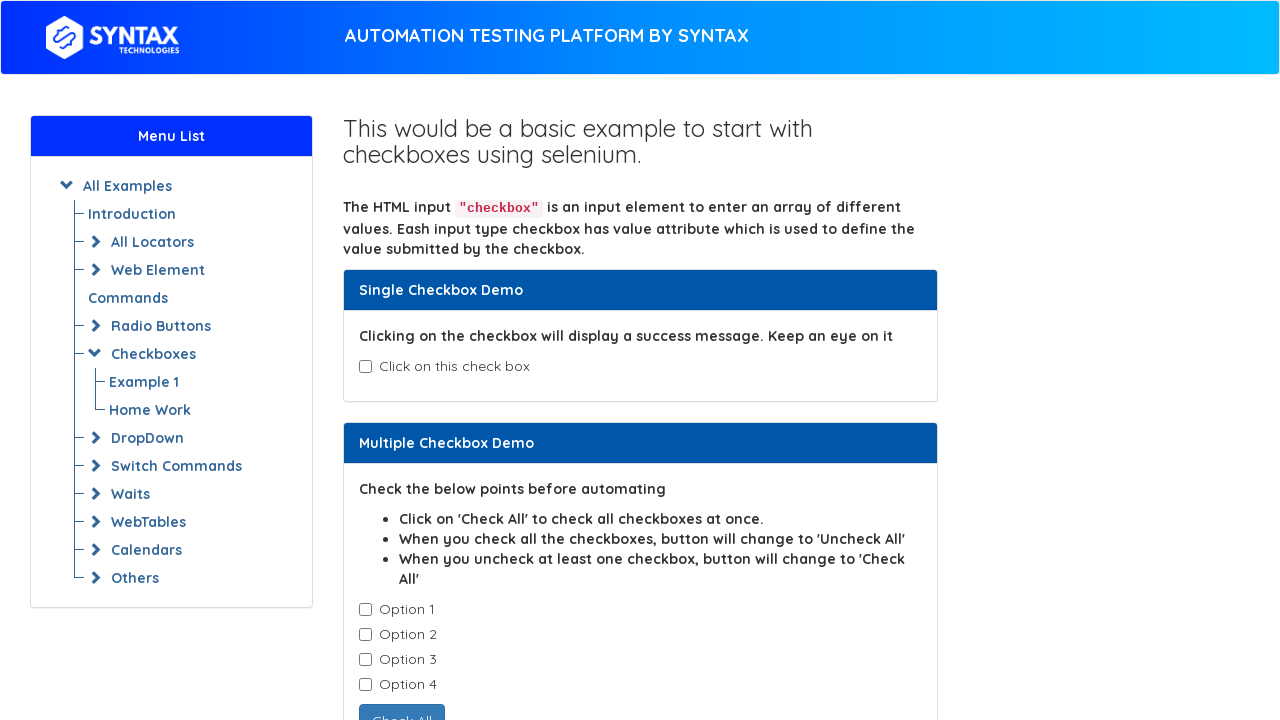

Clicked checkbox for Option-2 at (365, 635) on input.cb1-element >> nth=1
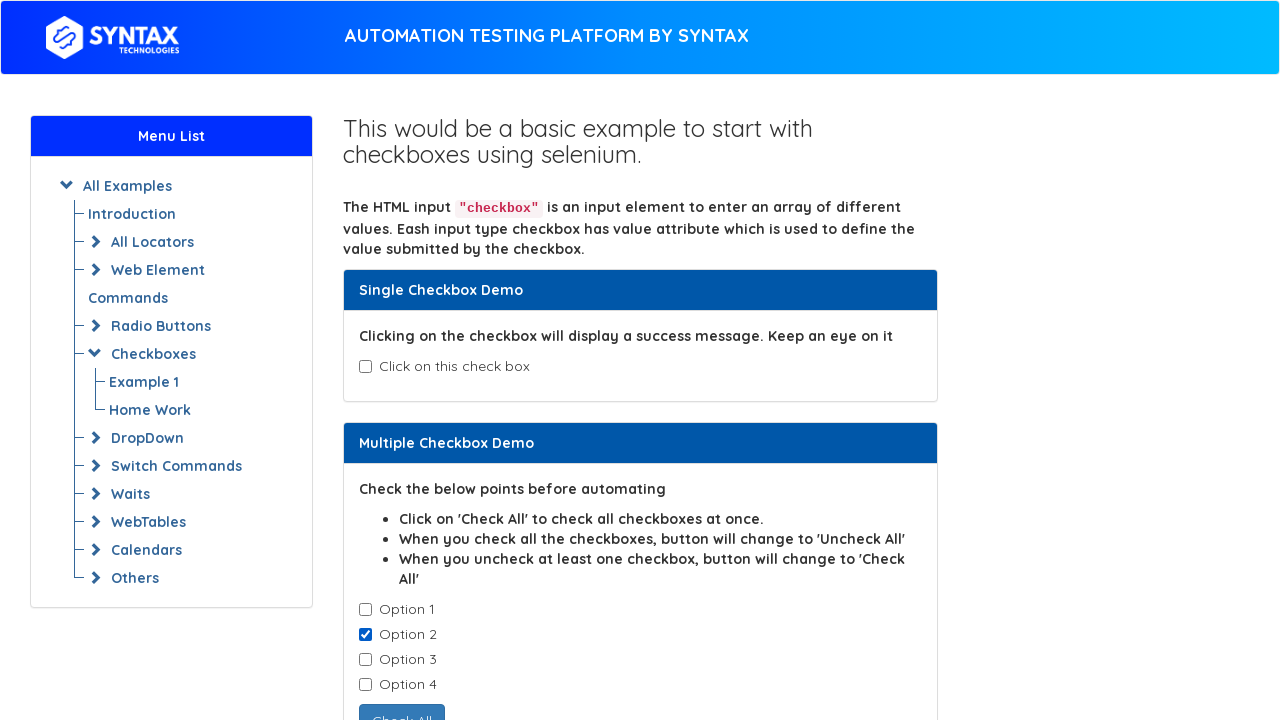

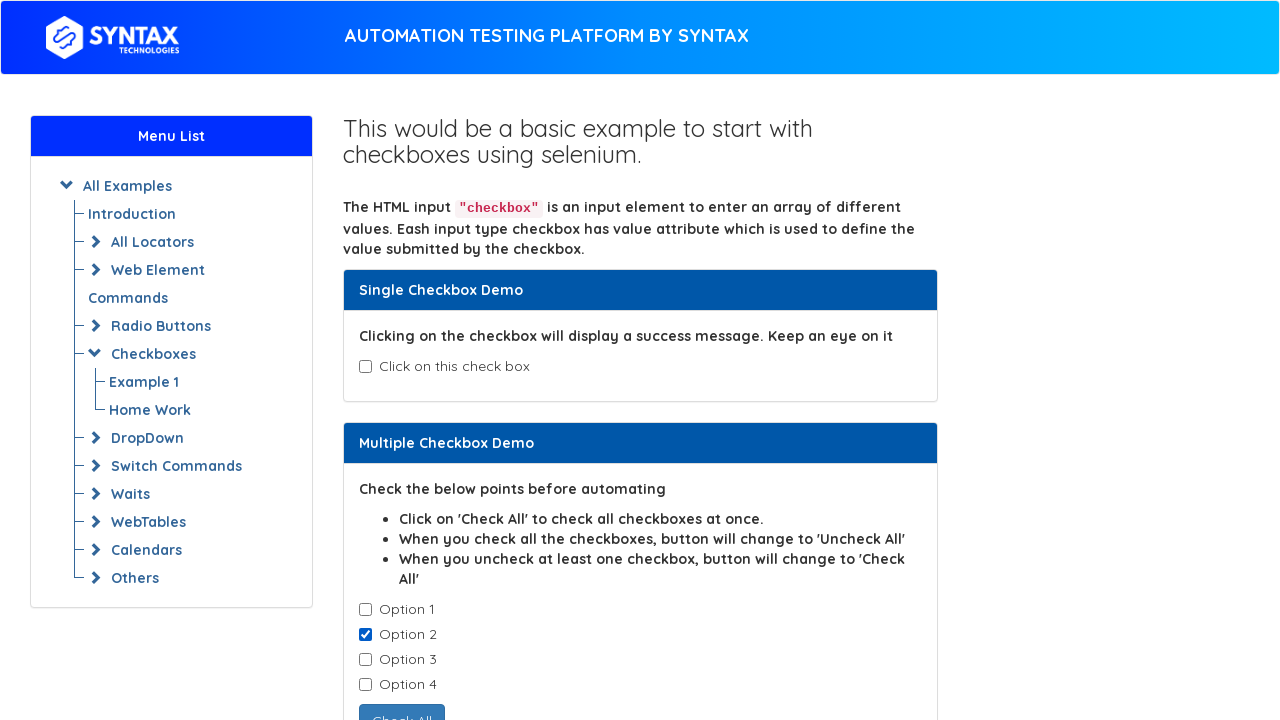